Tests radio button functionality by clicking through two groups of radio buttons sequentially, verifying that each radio button can be selected within its group.

Starting URL: http://echoecho.com/htmlforms10.htm

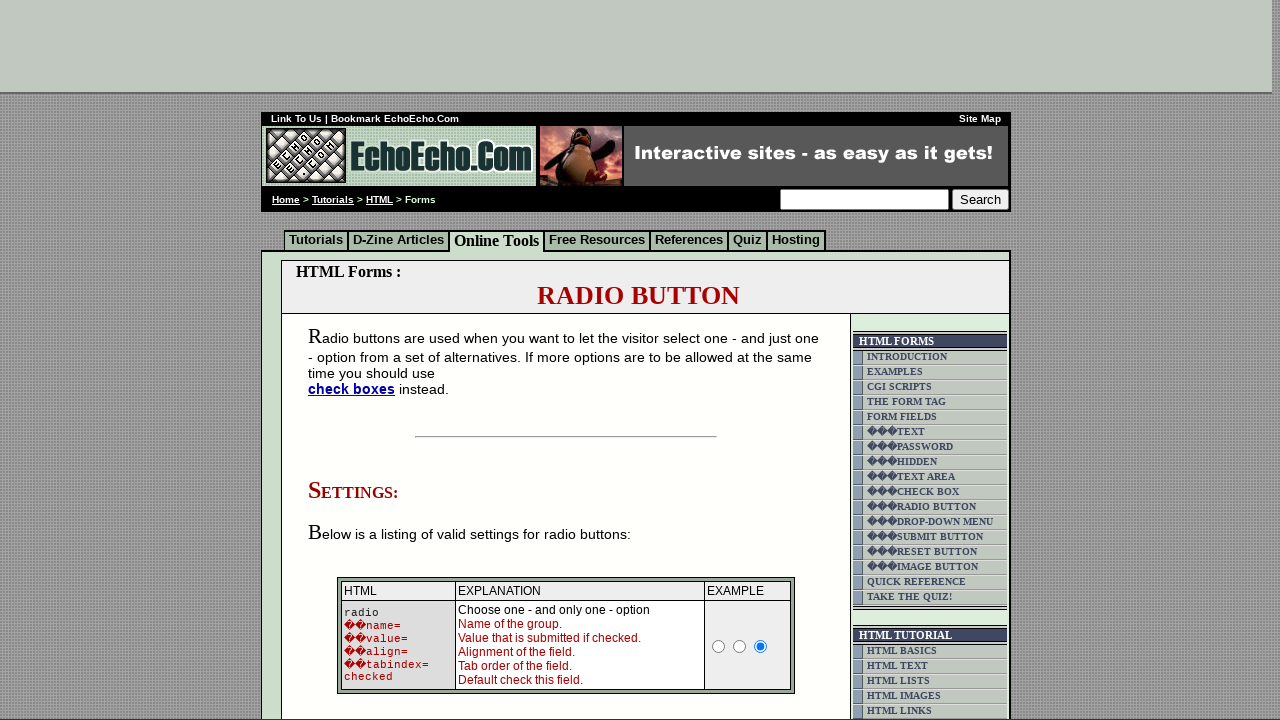

Located the container block with radio button groups
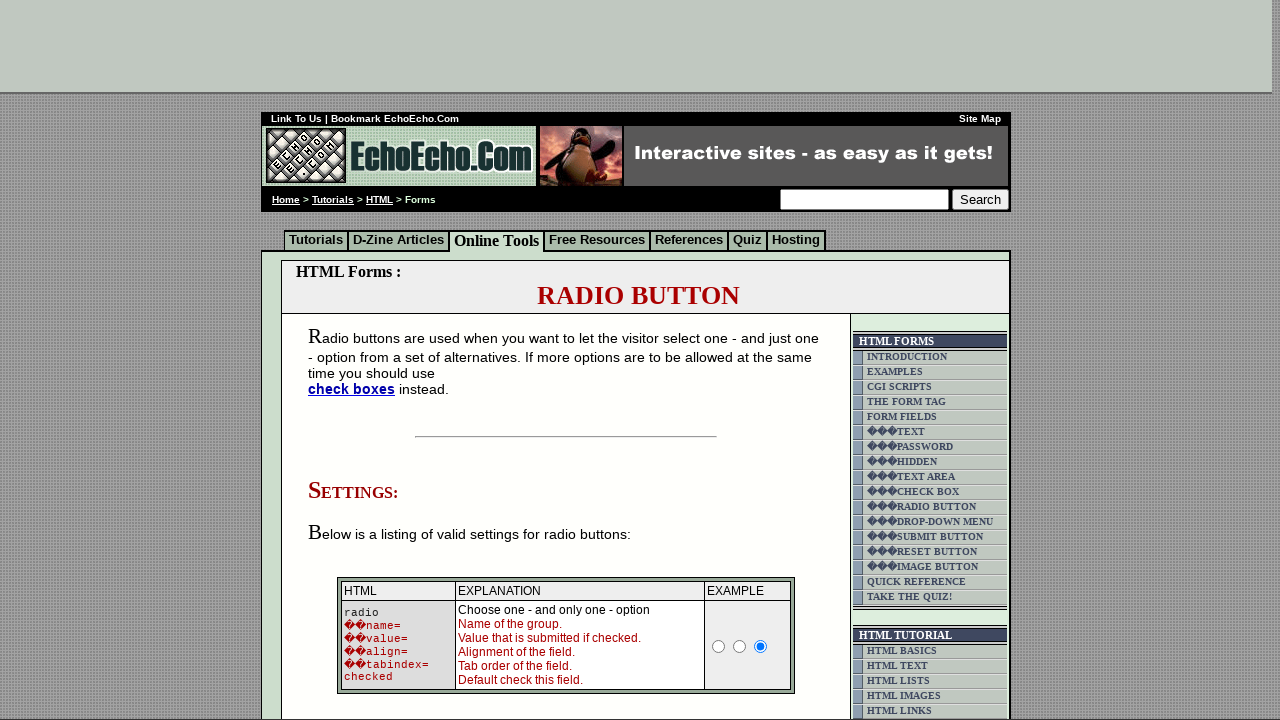

Located radio button group 1
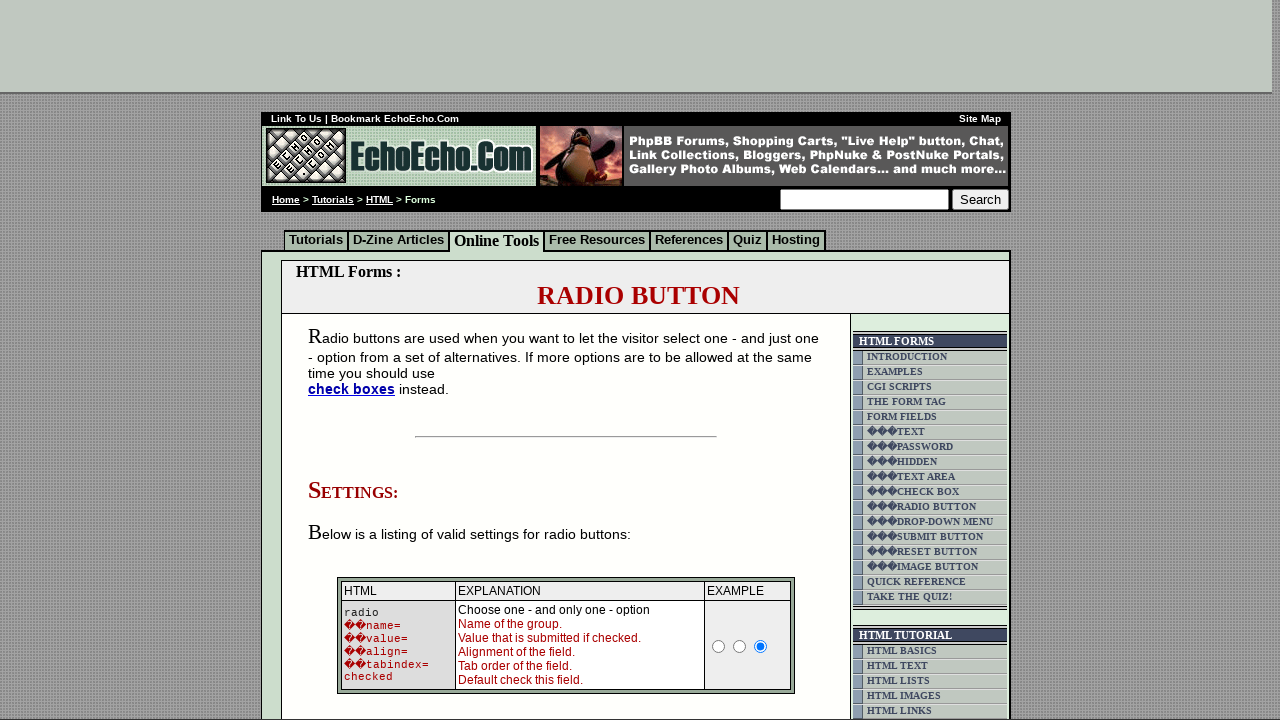

Counted 3 radio buttons in group 1
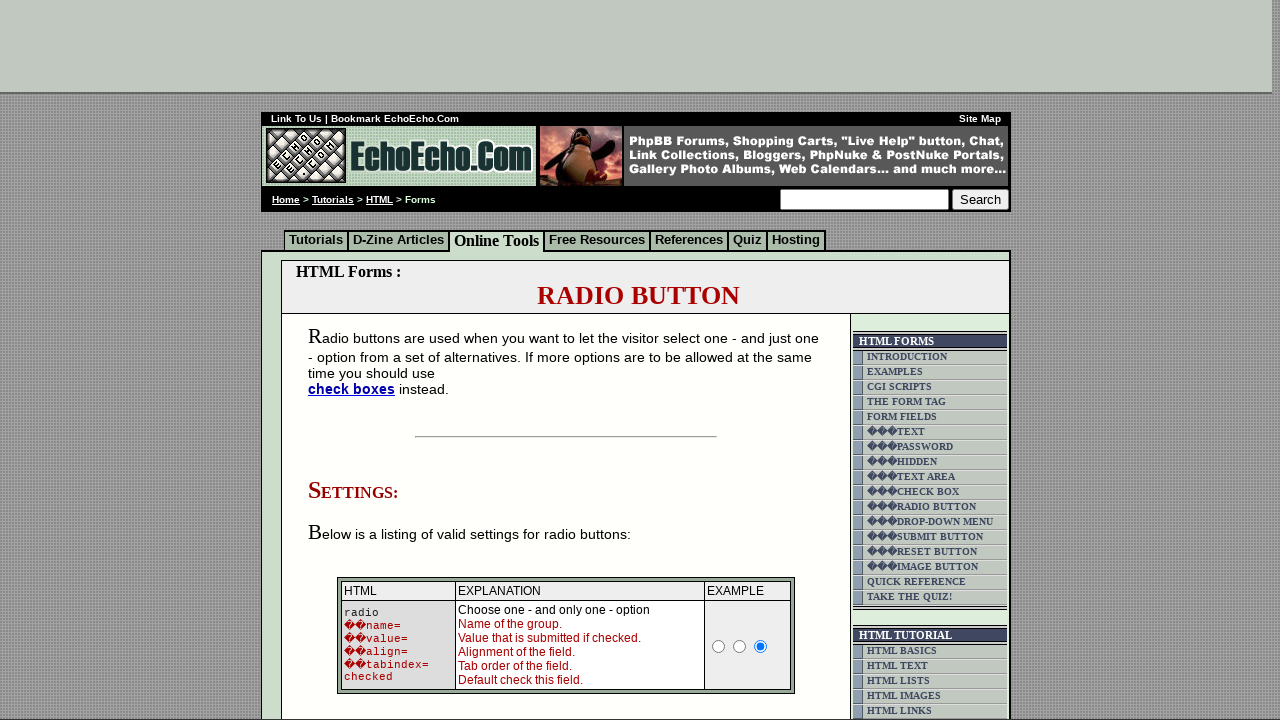

Clicked radio button 1 in group 1 at (356, 360) on xpath=//body/div[2]/table[9]/tbody/tr/td[4]/table/tbody/tr/td/div/span/form/tabl
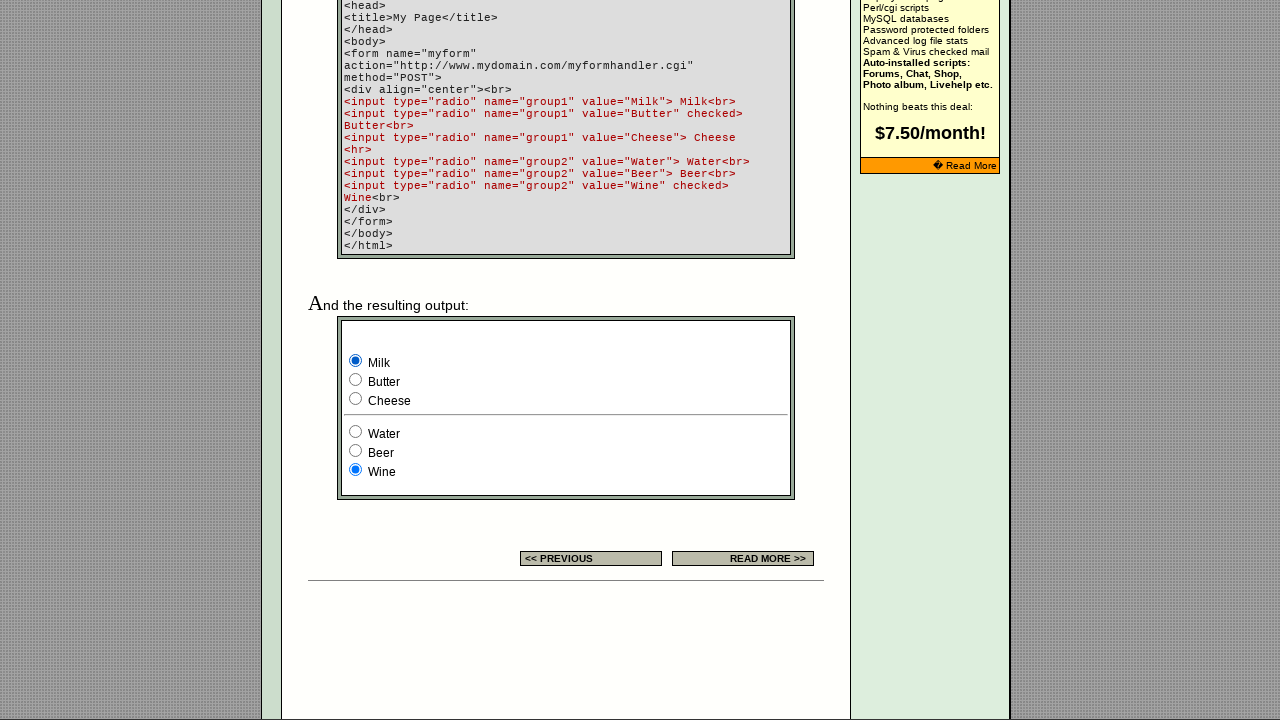

Clicked radio button 2 in group 1 at (356, 380) on xpath=//body/div[2]/table[9]/tbody/tr/td[4]/table/tbody/tr/td/div/span/form/tabl
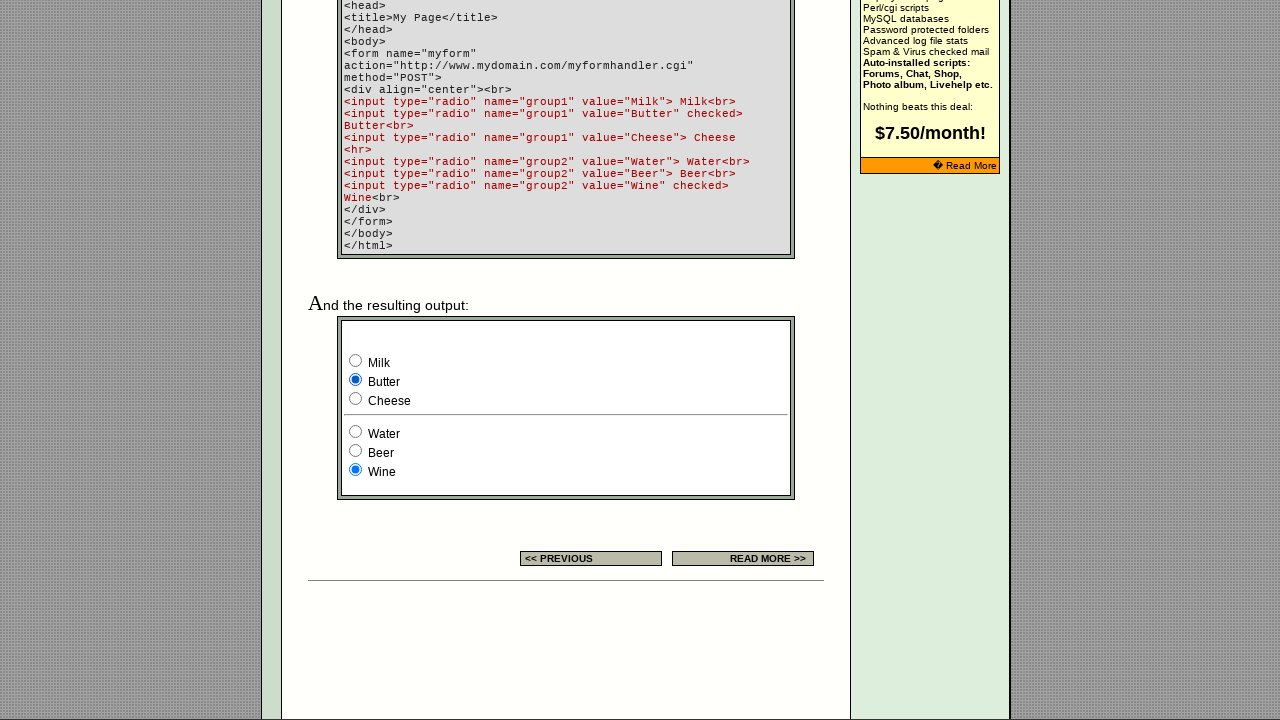

Clicked radio button 3 in group 1 at (356, 398) on xpath=//body/div[2]/table[9]/tbody/tr/td[4]/table/tbody/tr/td/div/span/form/tabl
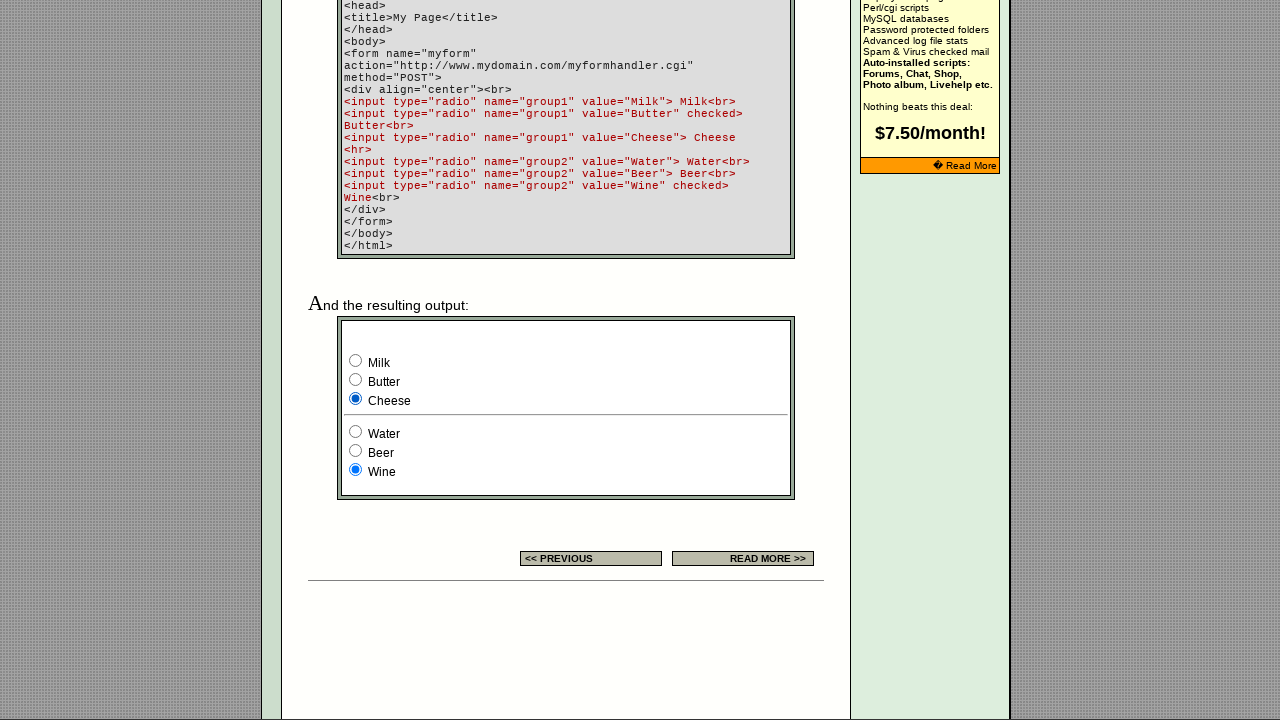

Located radio button group 2
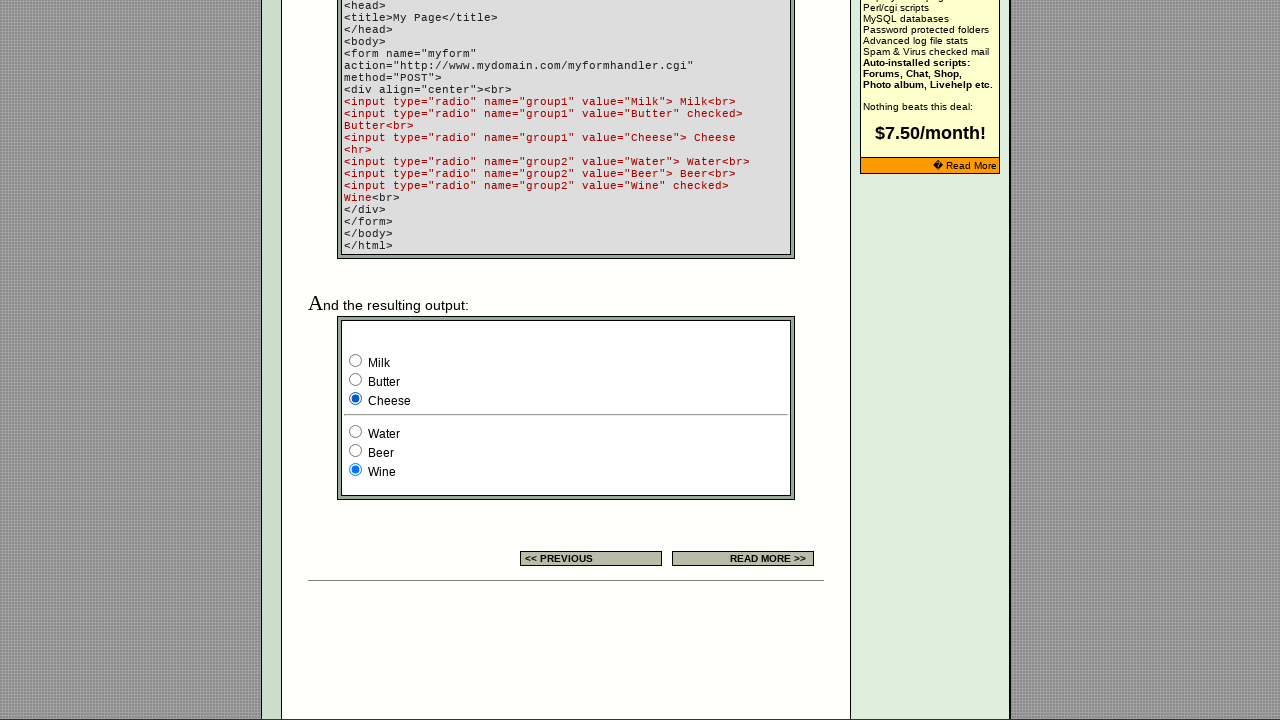

Counted 3 radio buttons in group 2
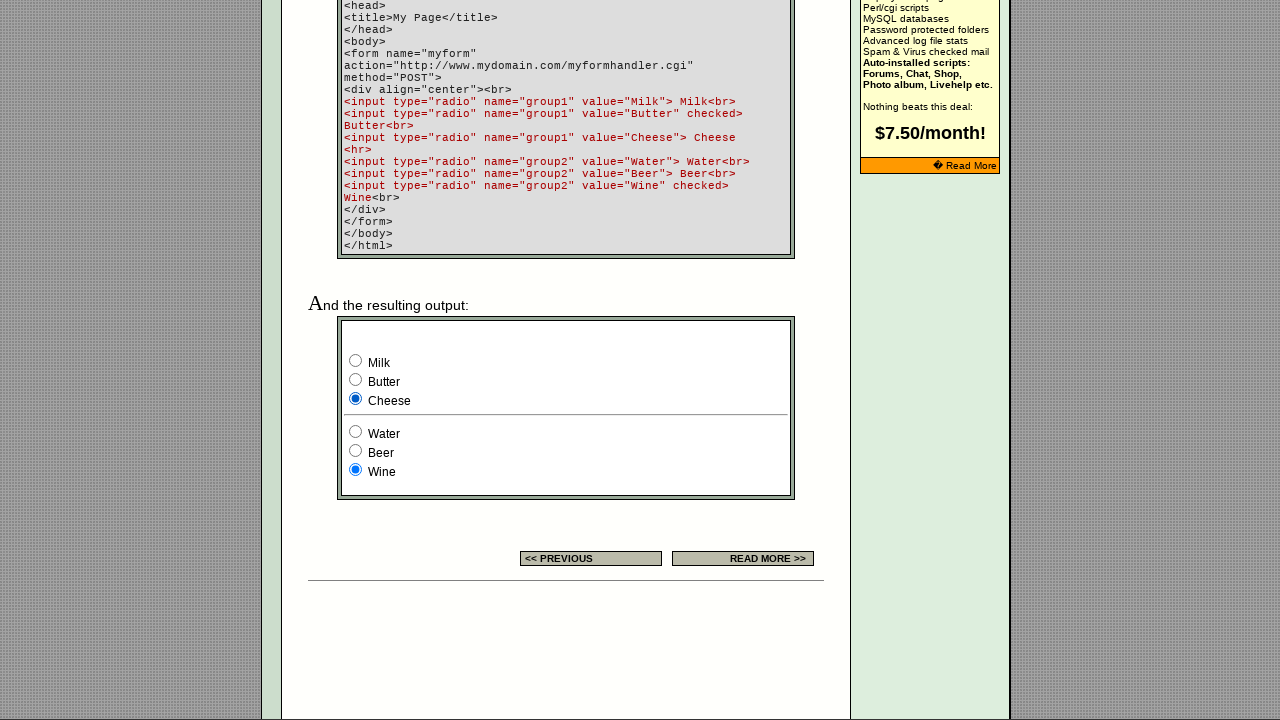

Clicked radio button 1 in group 2 at (356, 432) on xpath=//body/div[2]/table[9]/tbody/tr/td[4]/table/tbody/tr/td/div/span/form/tabl
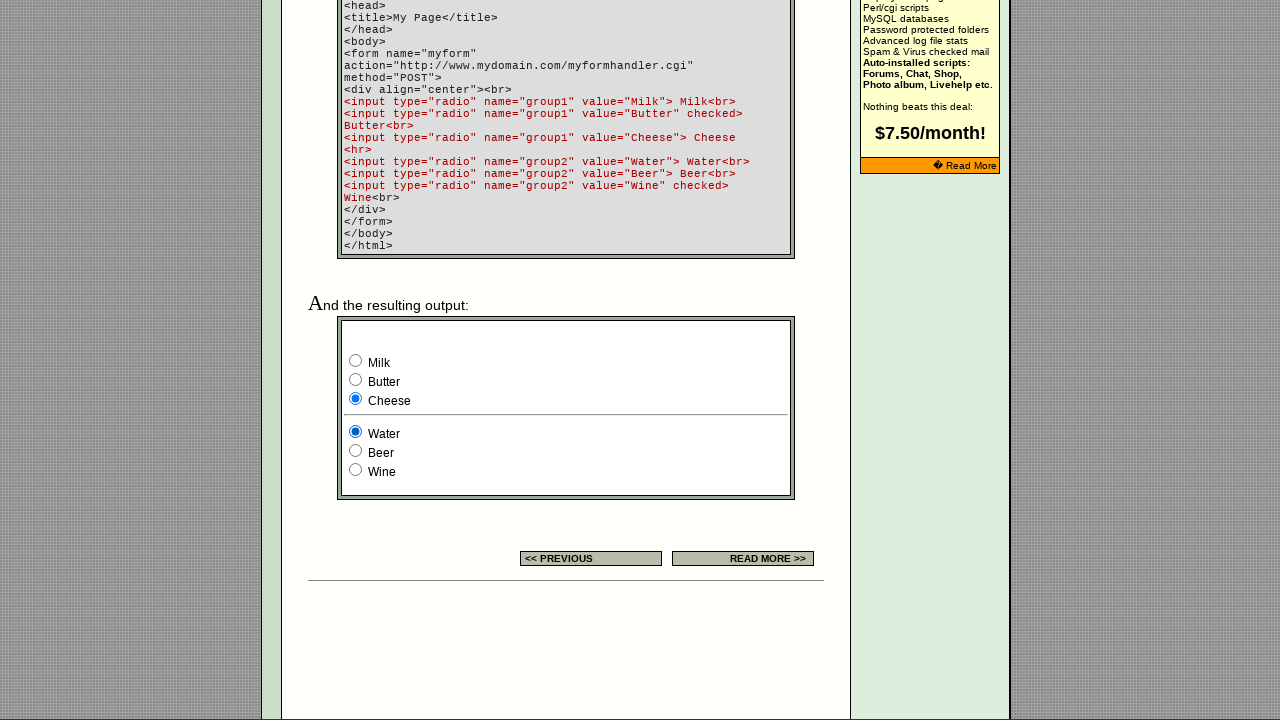

Clicked radio button 2 in group 2 at (356, 450) on xpath=//body/div[2]/table[9]/tbody/tr/td[4]/table/tbody/tr/td/div/span/form/tabl
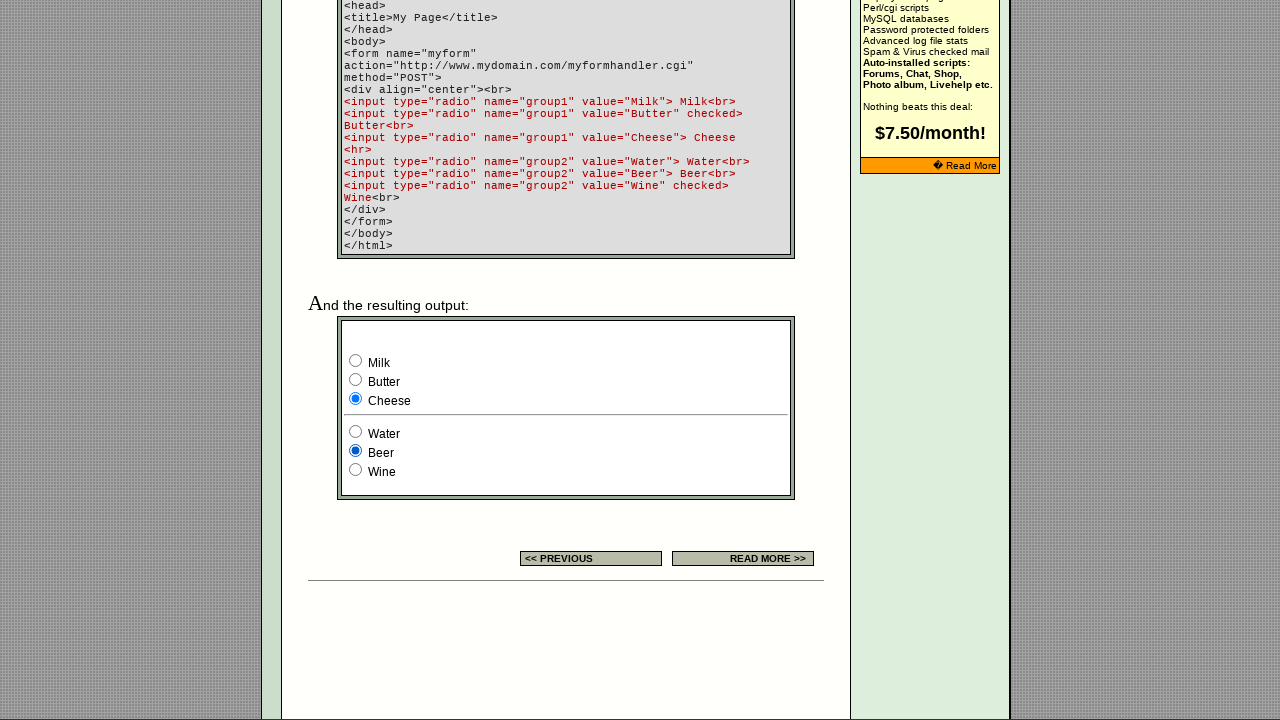

Clicked radio button 3 in group 2 at (356, 470) on xpath=//body/div[2]/table[9]/tbody/tr/td[4]/table/tbody/tr/td/div/span/form/tabl
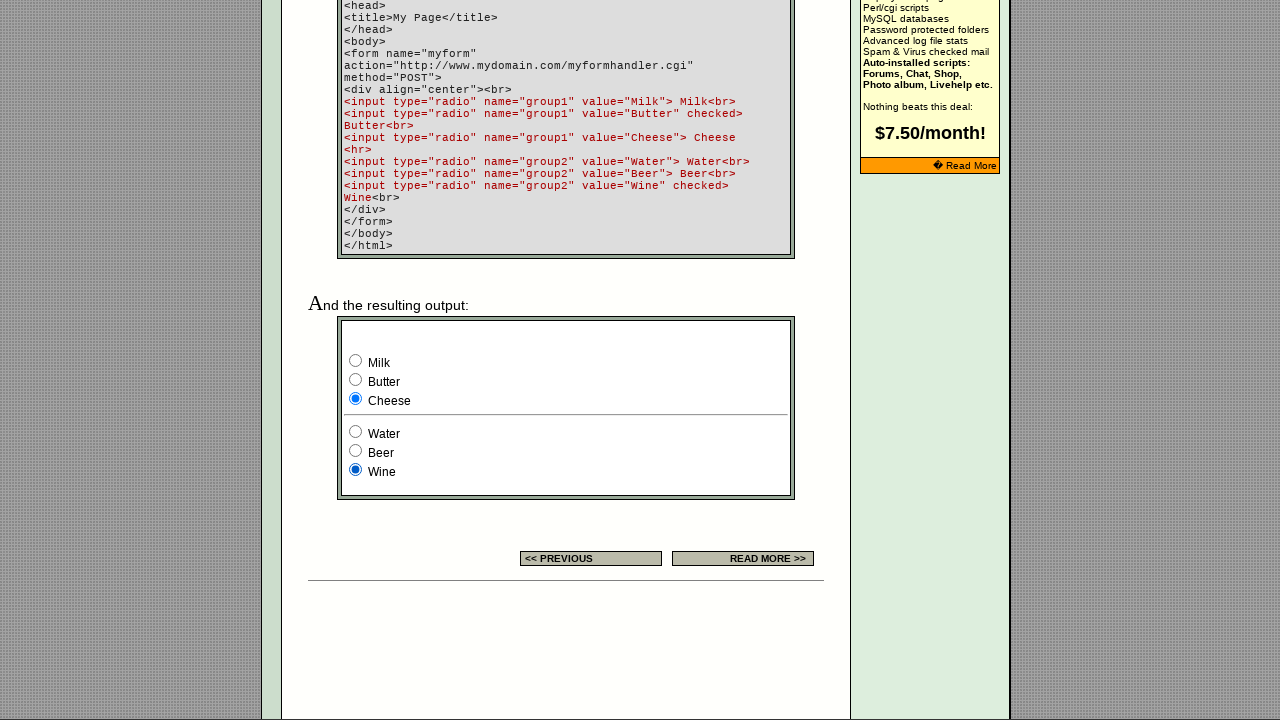

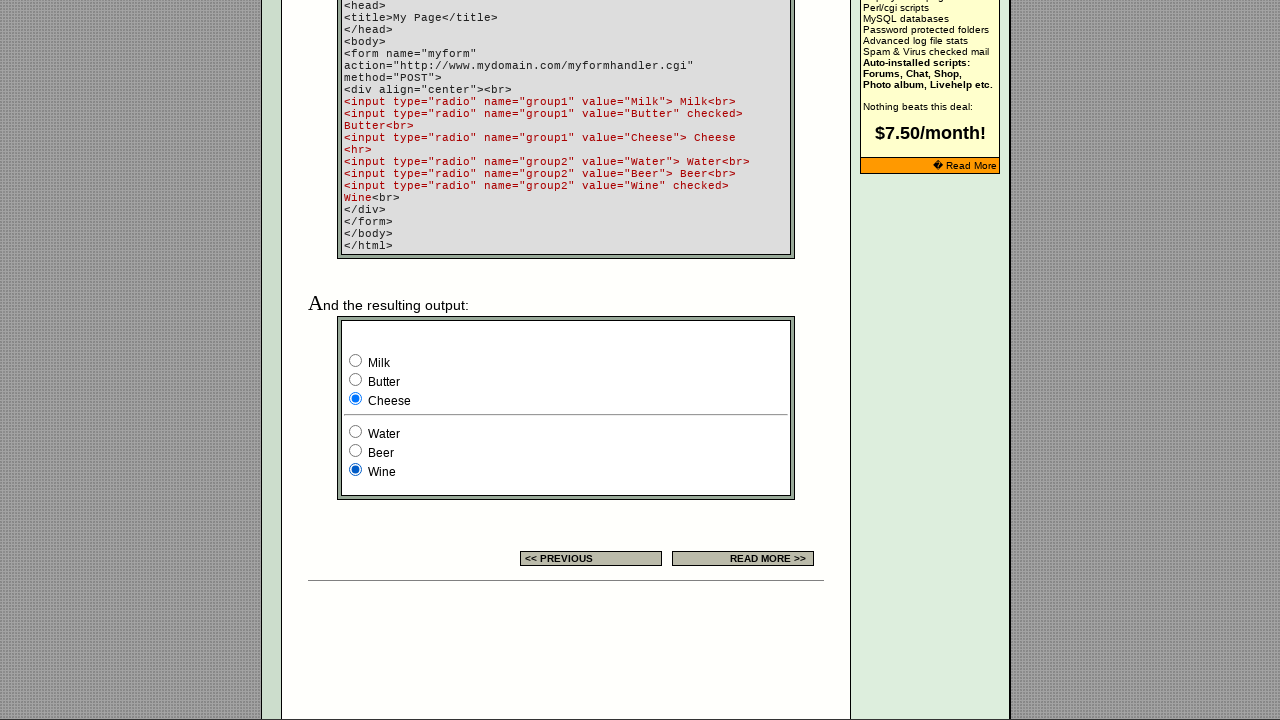